Navigates to Selenium homepage and clicks on WebDriver documentation link to verify navigation

Starting URL: https://www.selenium.dev/

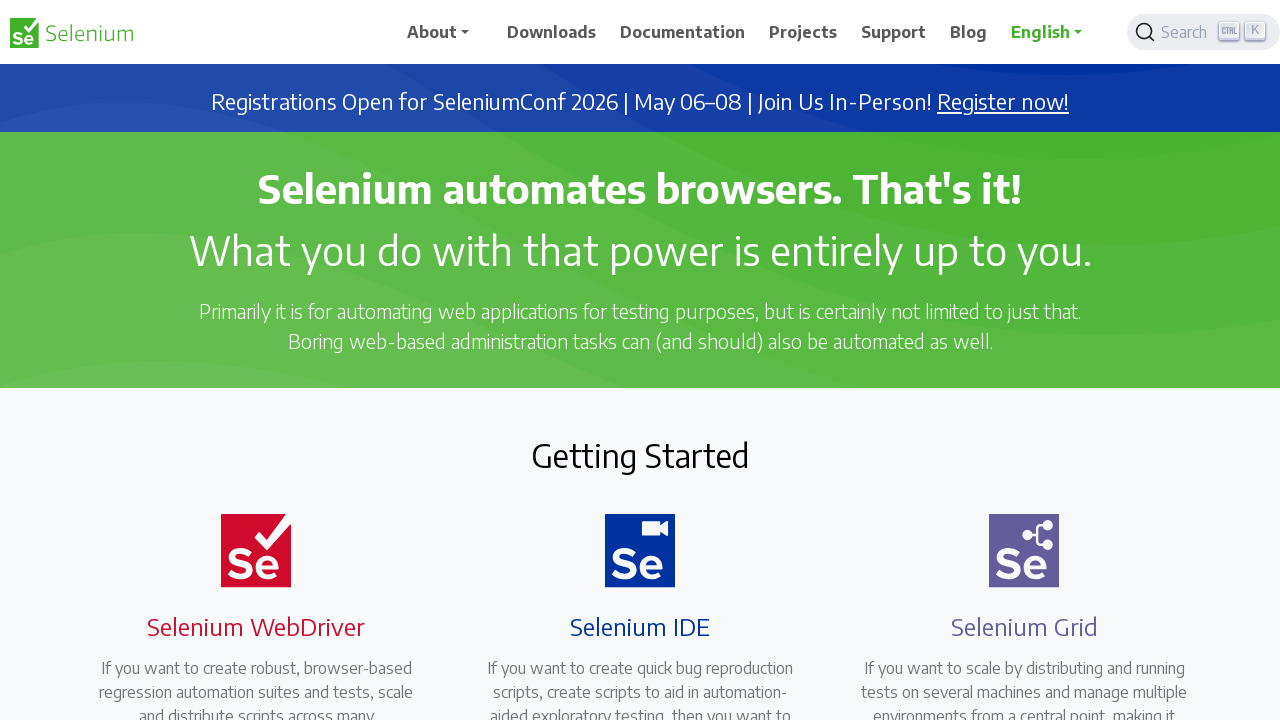

Clicked on WebDriver documentation link at (244, 360) on xpath=//a[@href='/documentation/webdriver/']
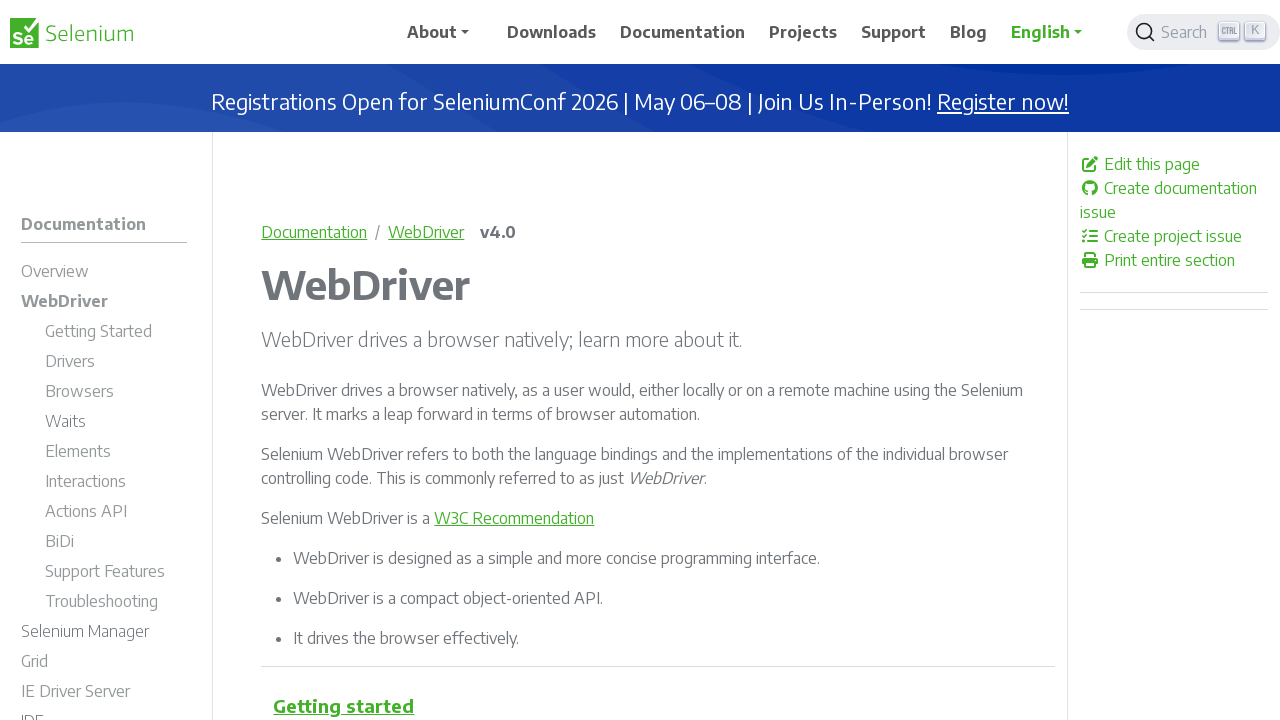

Verified page title is 'WebDriver | Selenium'
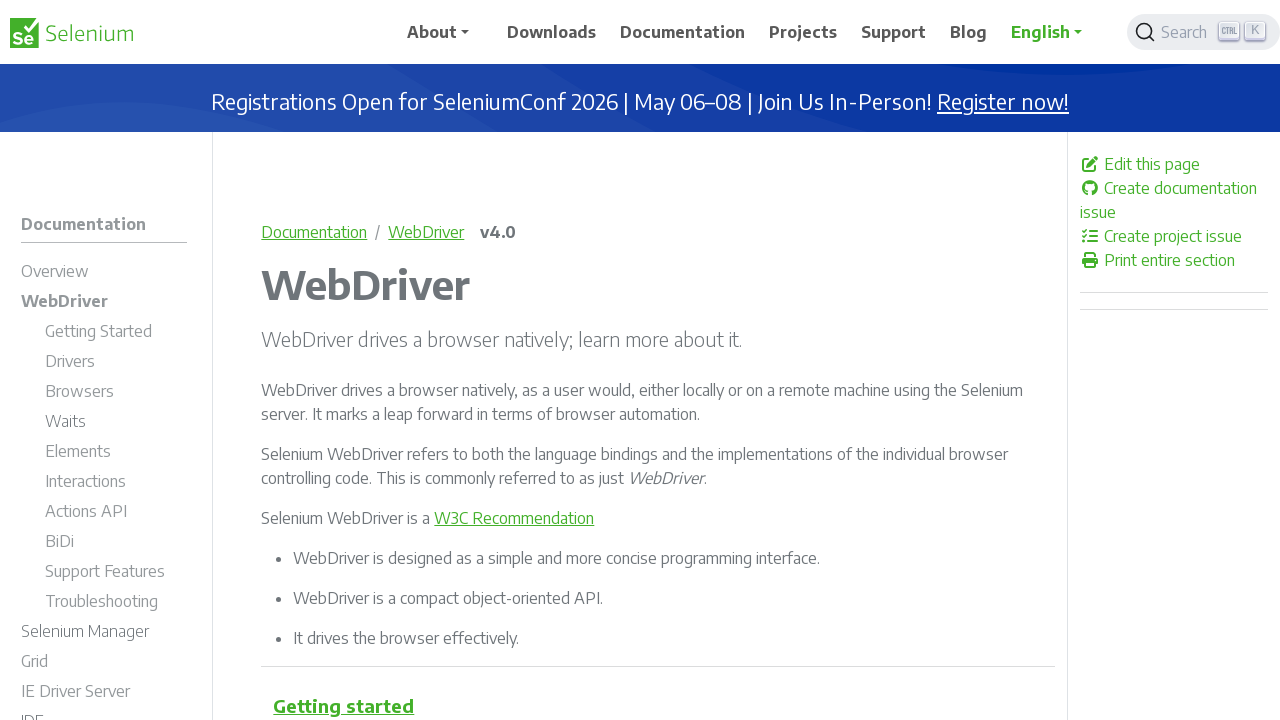

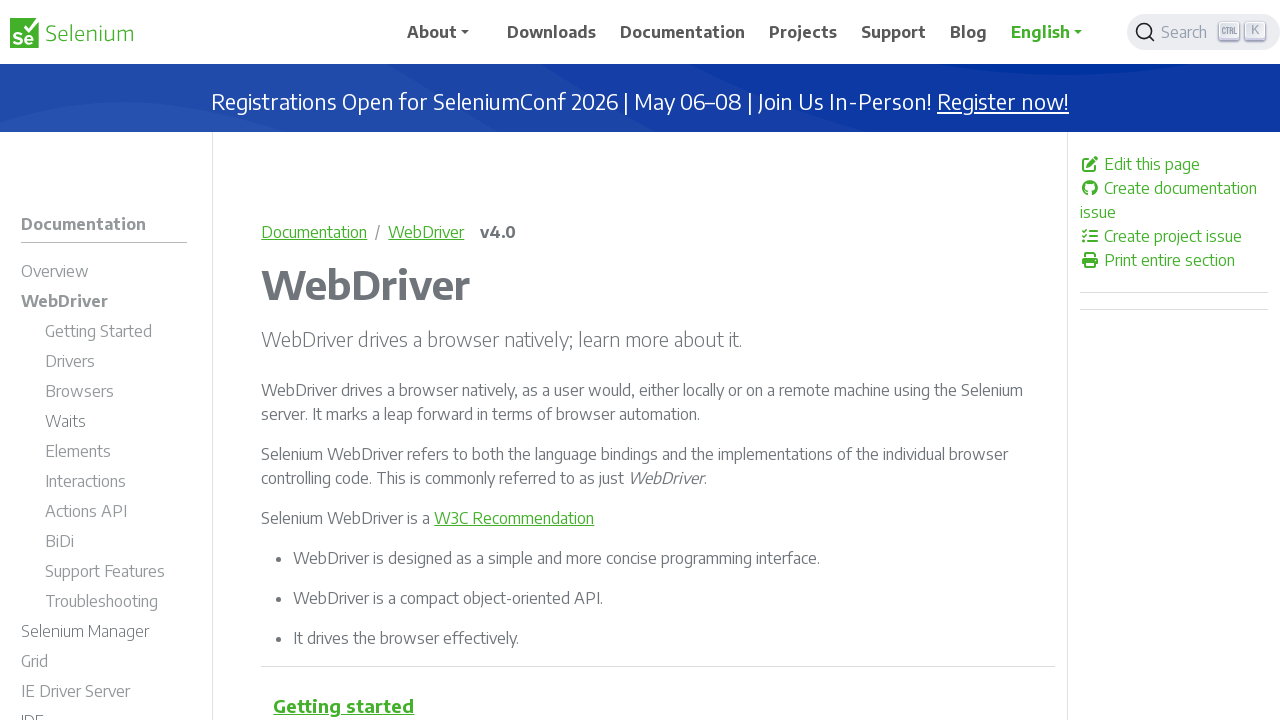